Fills out a registration form with first name, last name, and email, then submits it and verifies successful registration message

Starting URL: http://suninjuly.github.io/registration1.html

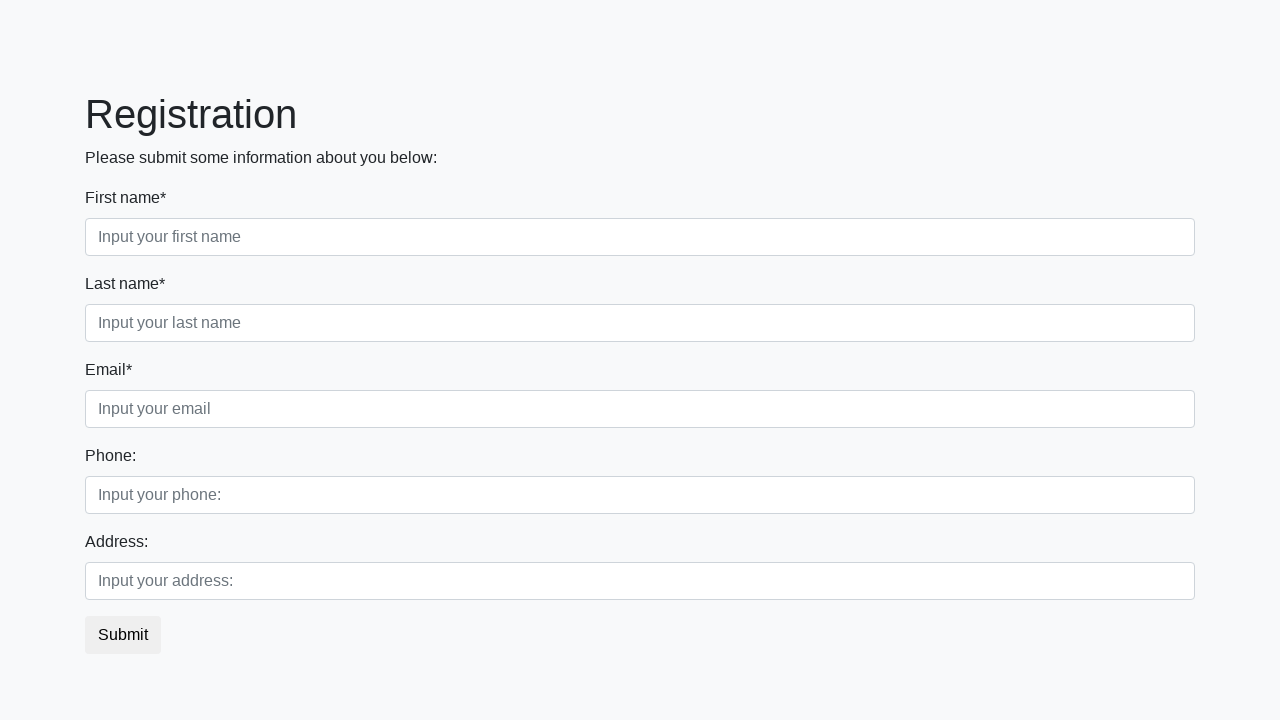

Filled first name field with 'Vladimir' on .first_block .first_class input
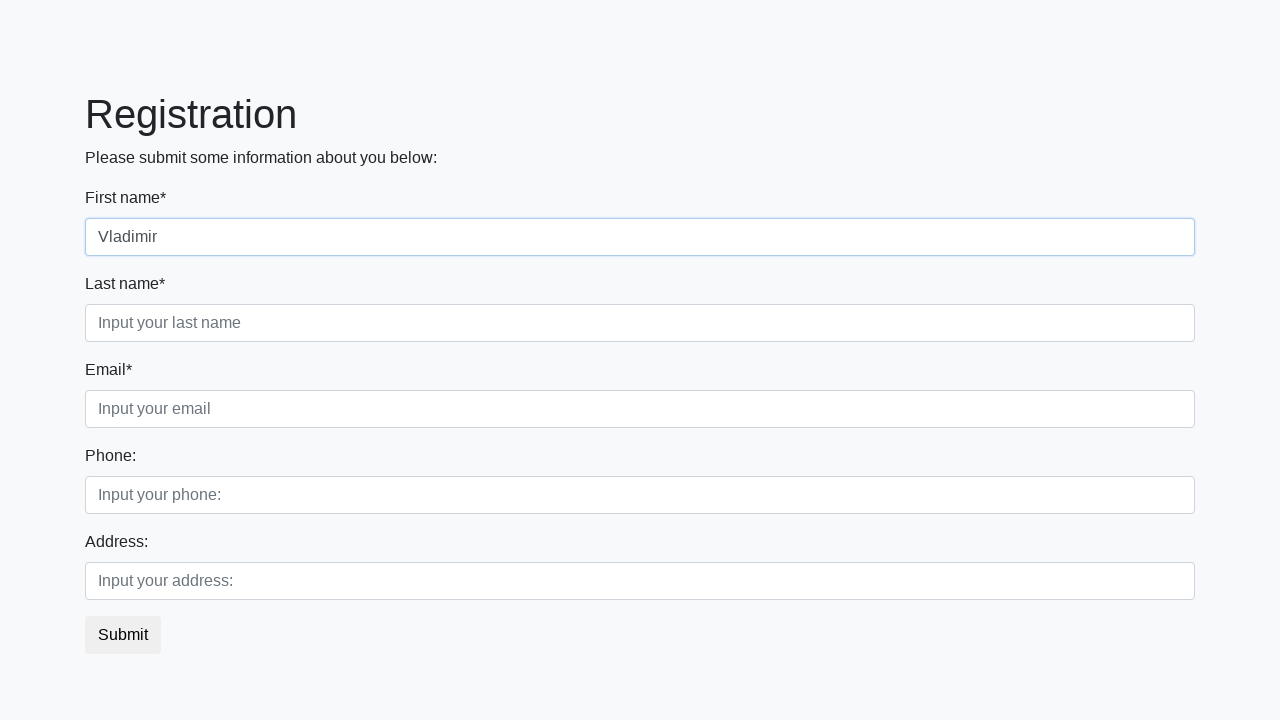

Filled last name field with 'Smirnov' on .first_block .second_class input
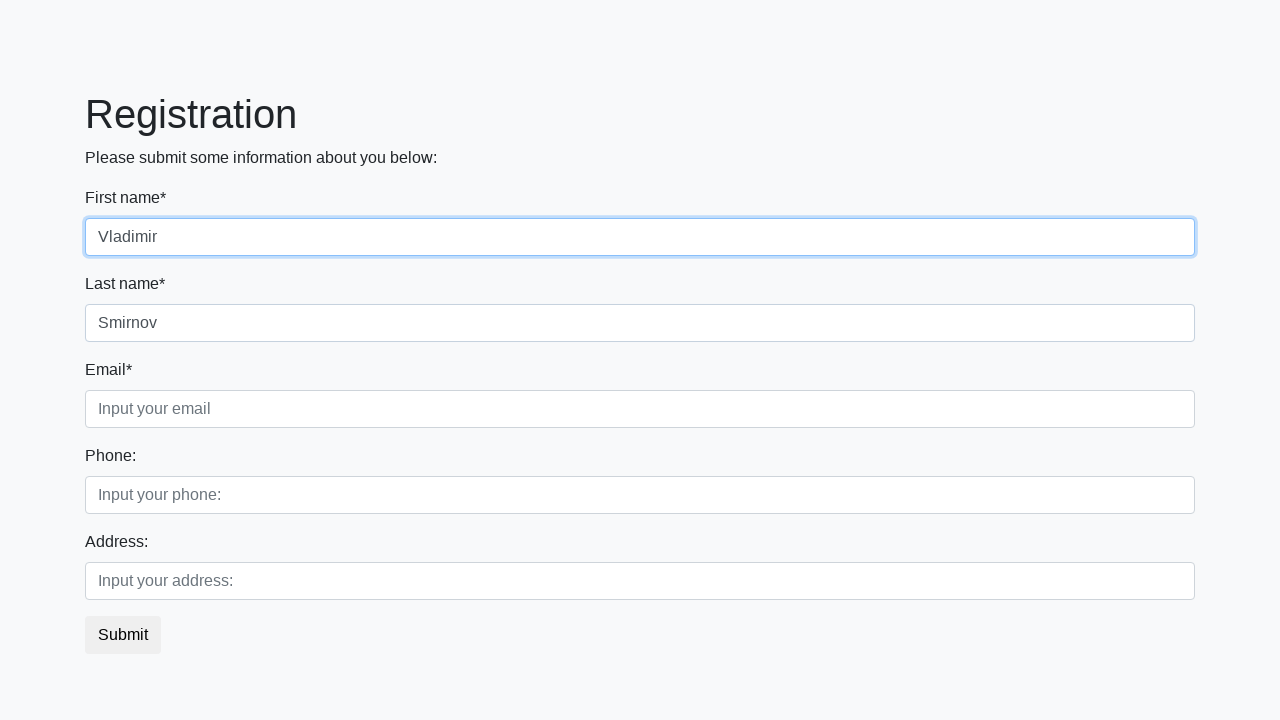

Filled email field with 'vlsmir@mail.com' on .first_block .third_class input
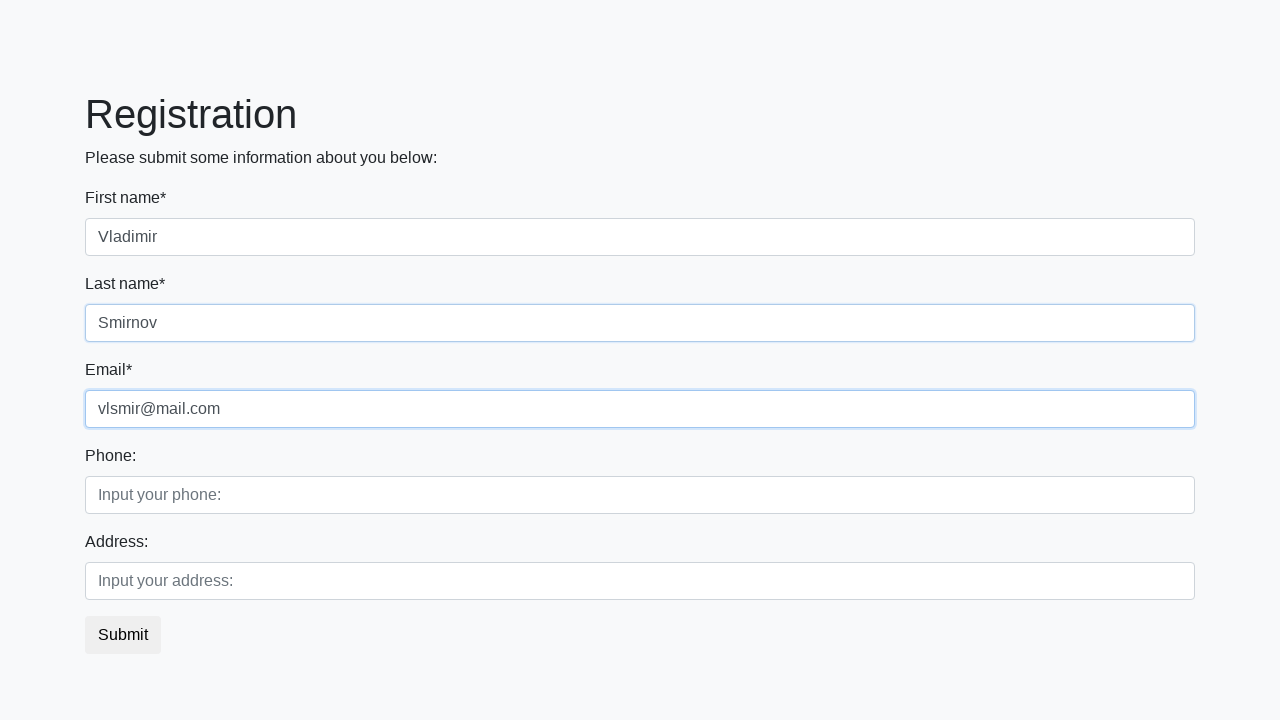

Clicked submit button to register at (123, 635) on button.btn
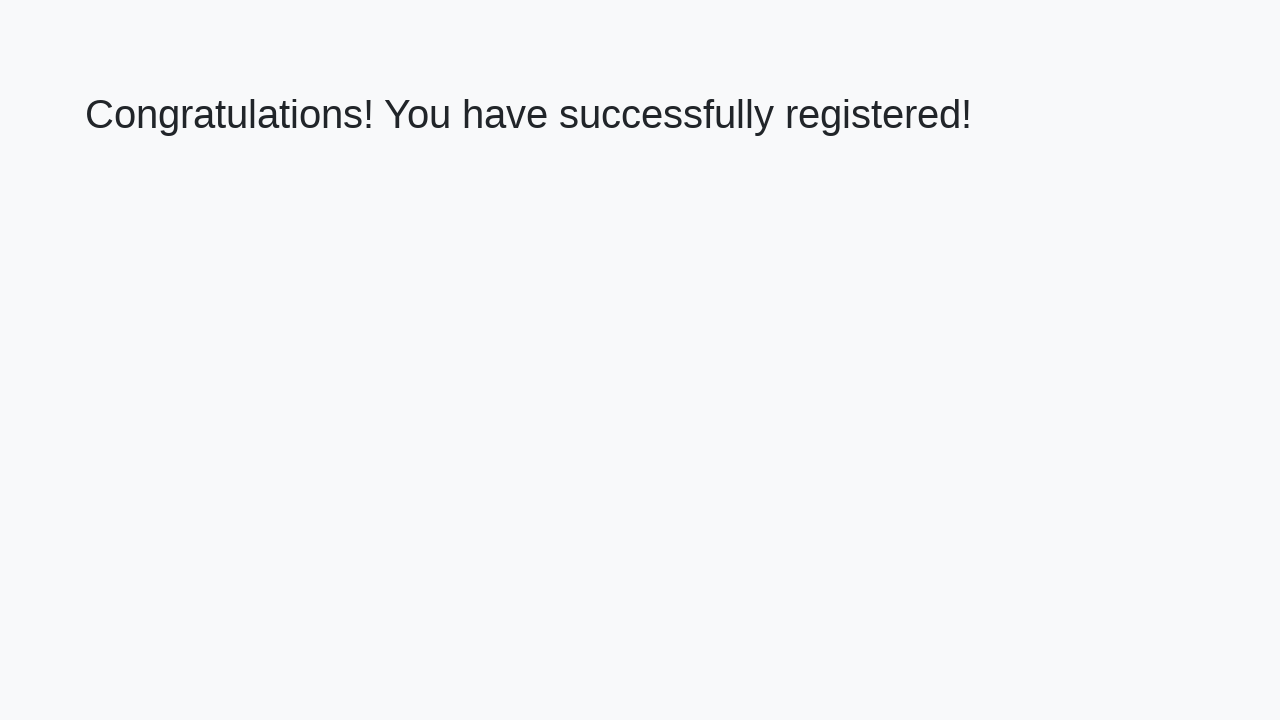

Success message header loaded
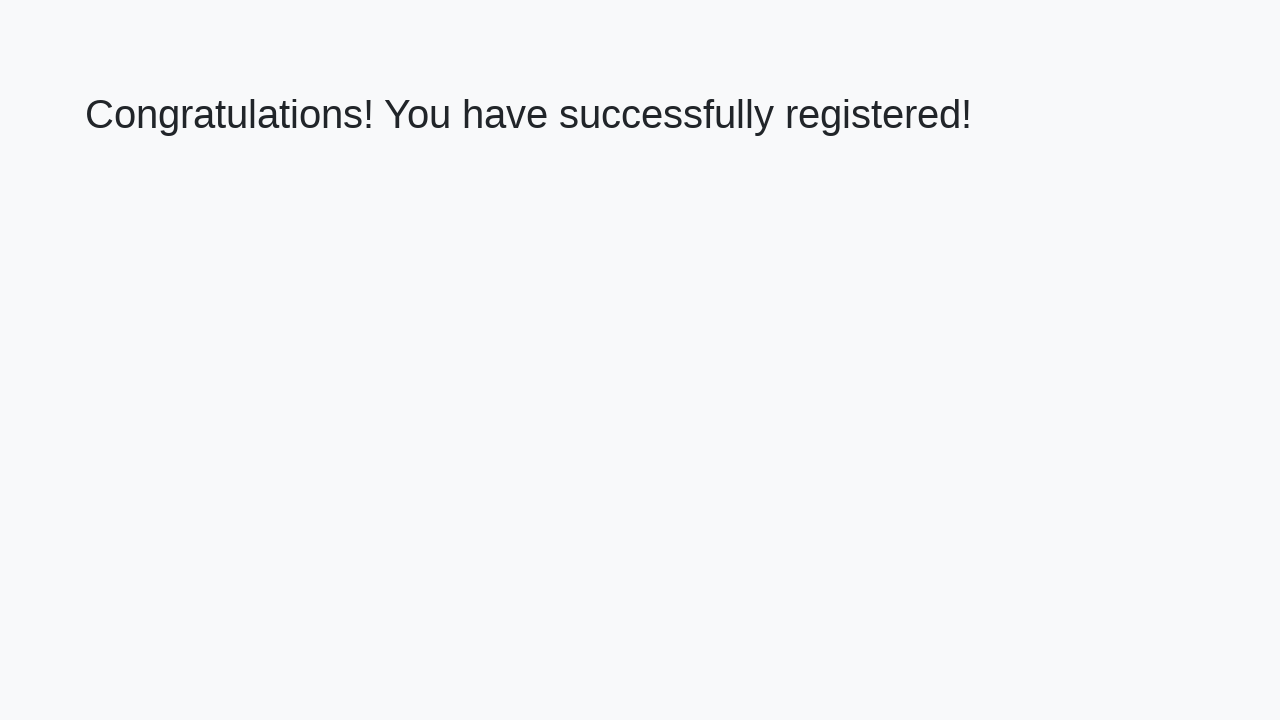

Retrieved success message text
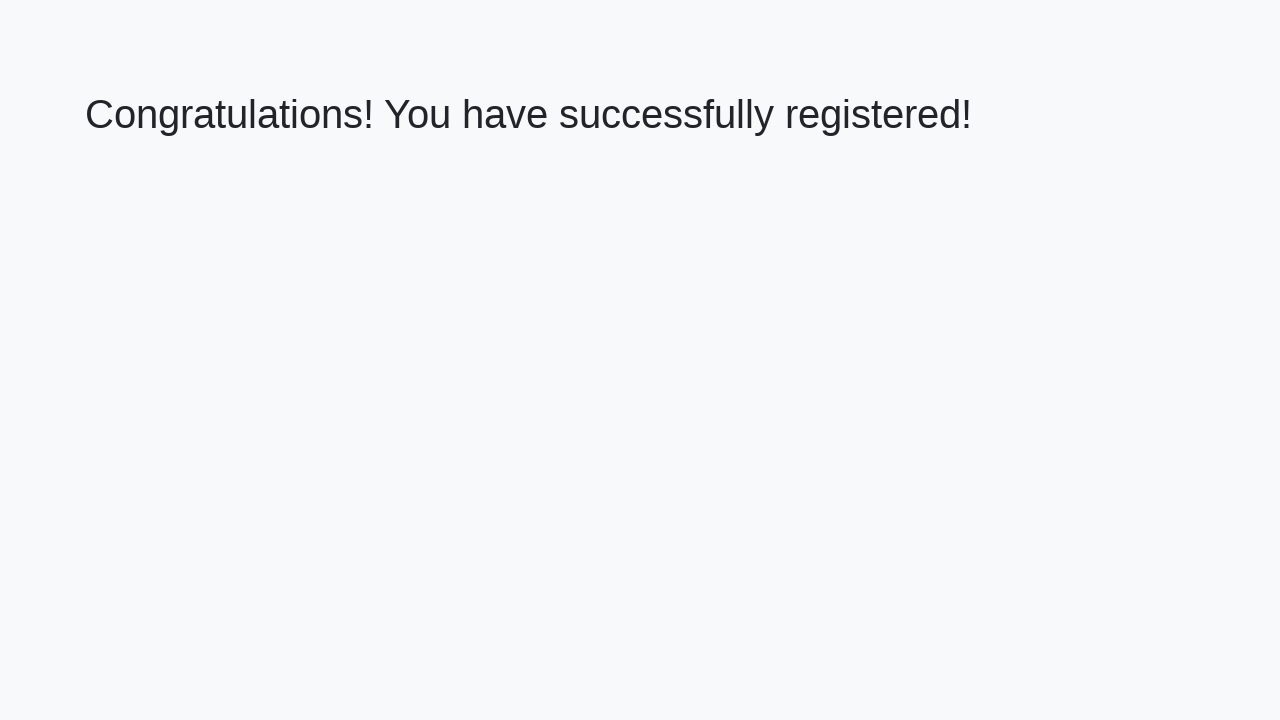

Verified successful registration message
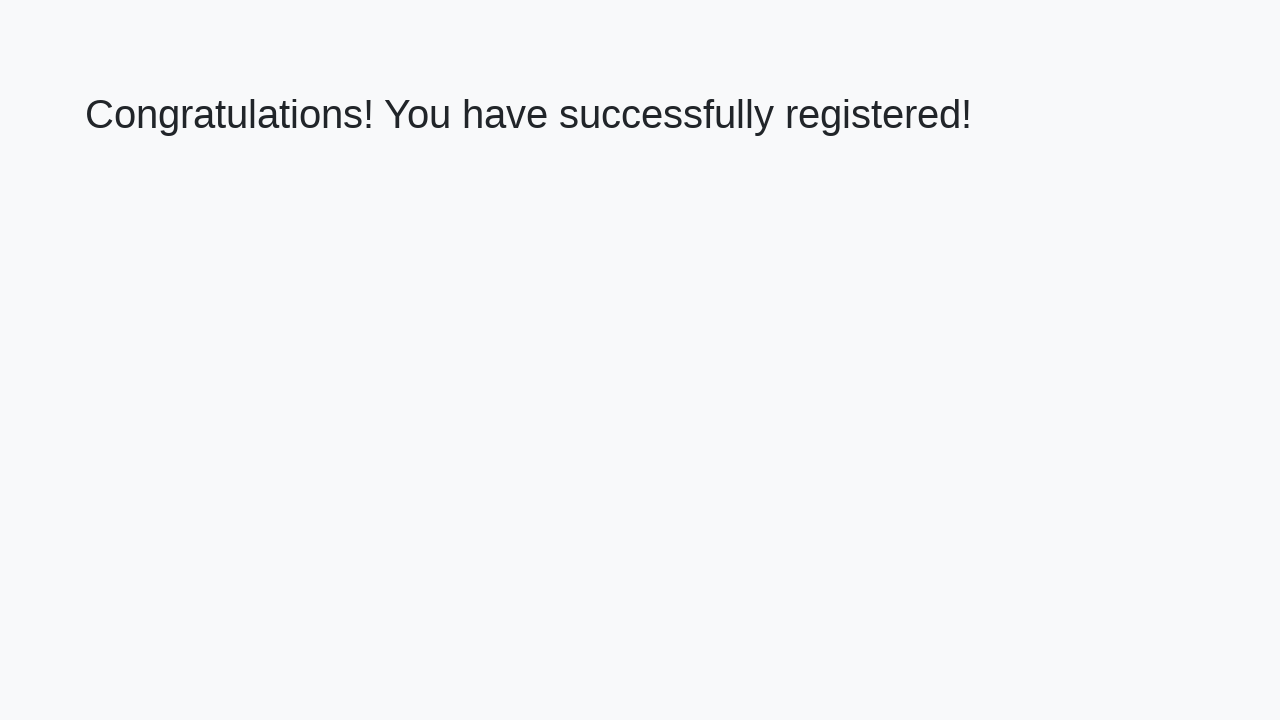

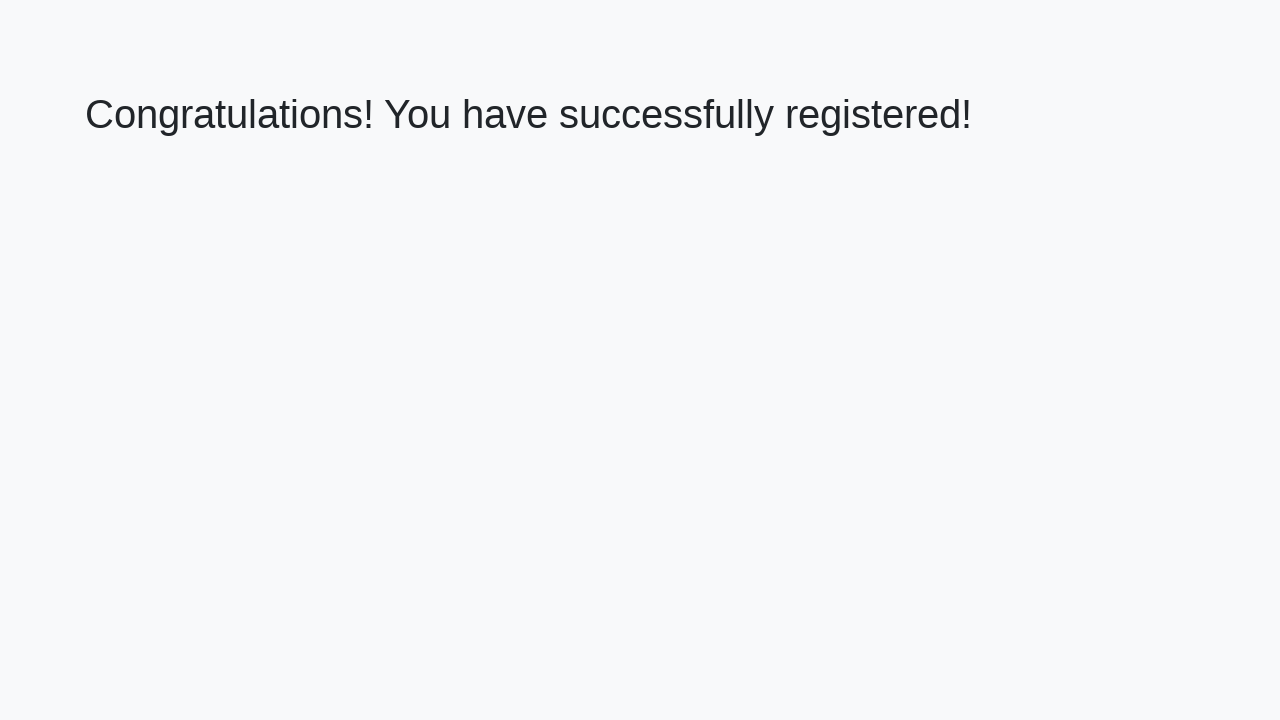